Tests JavaScript confirmation popup handling by clicking a button to trigger the popup and then dismissing it

Starting URL: https://the-internet.herokuapp.com/javascript_alerts

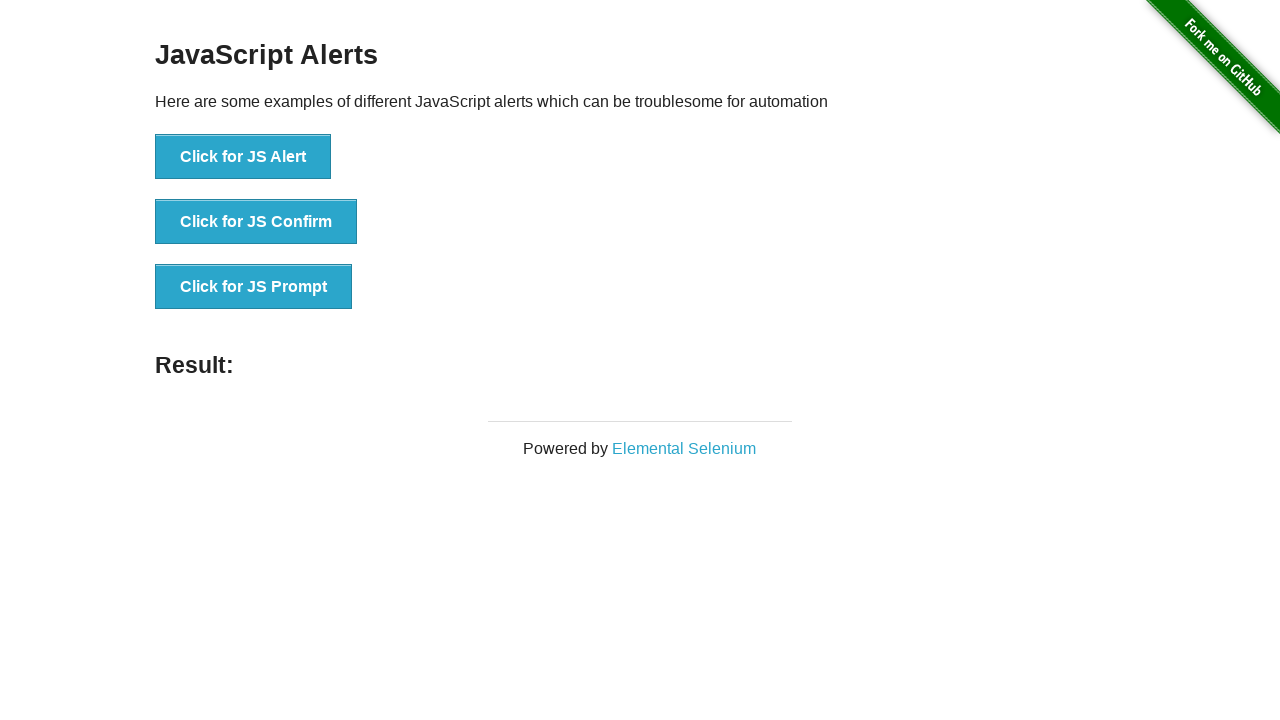

Clicked 'Click for JS Confirm' button to trigger JavaScript confirmation popup at (256, 222) on xpath=//button[text()='Click for JS Confirm']
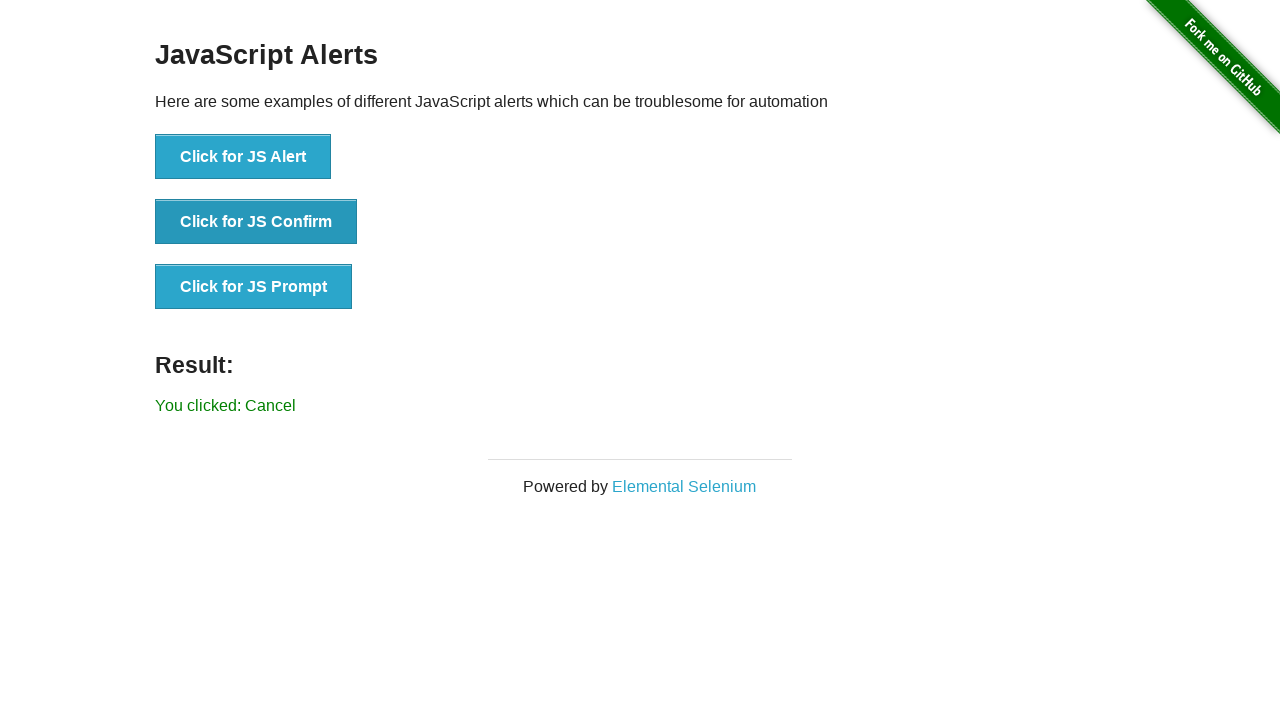

Set up dialog handler to dismiss confirmation popups
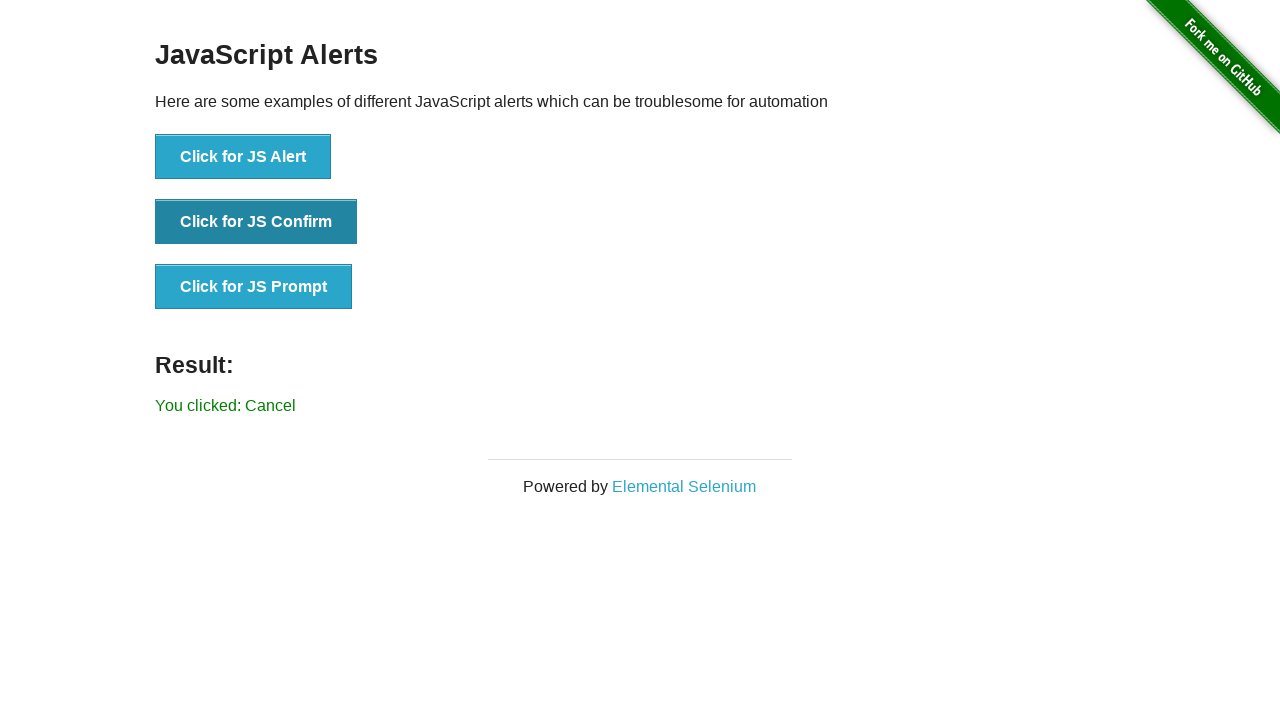

Clicked 'Click for JS Confirm' button again to trigger confirmation popup at (256, 222) on xpath=//button[text()='Click for JS Confirm']
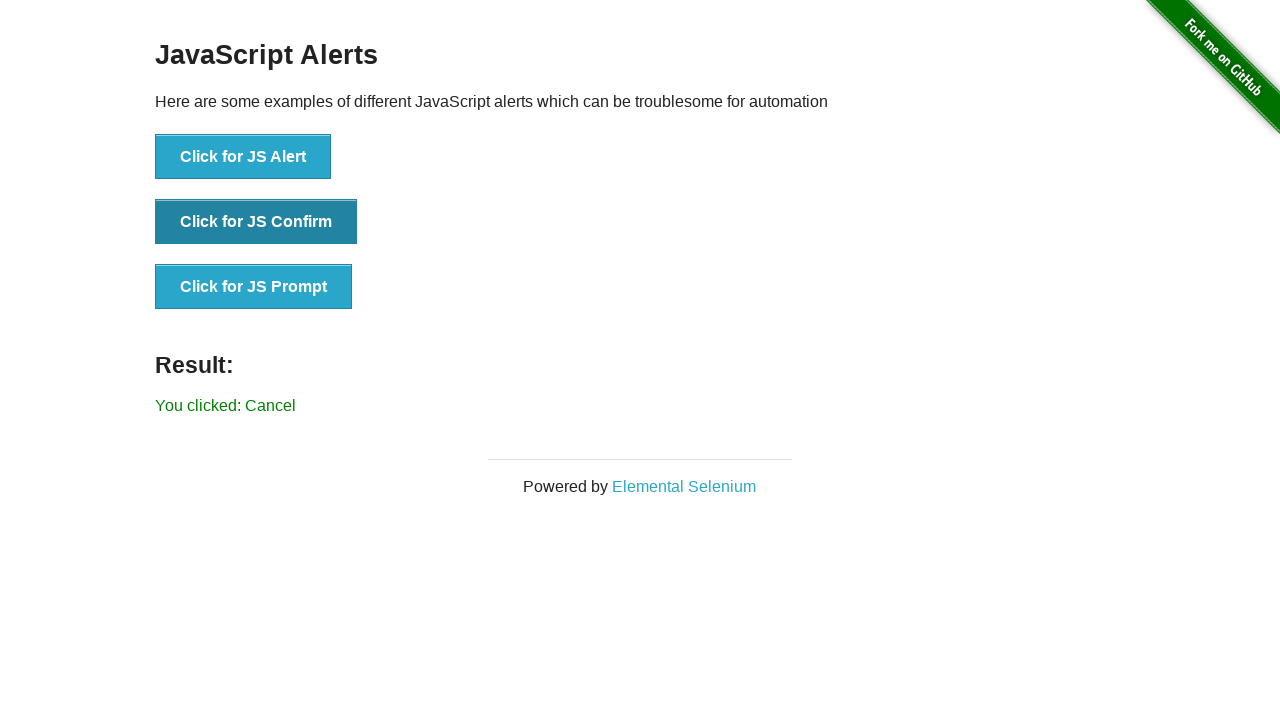

Result element appeared after dismissing confirmation popup
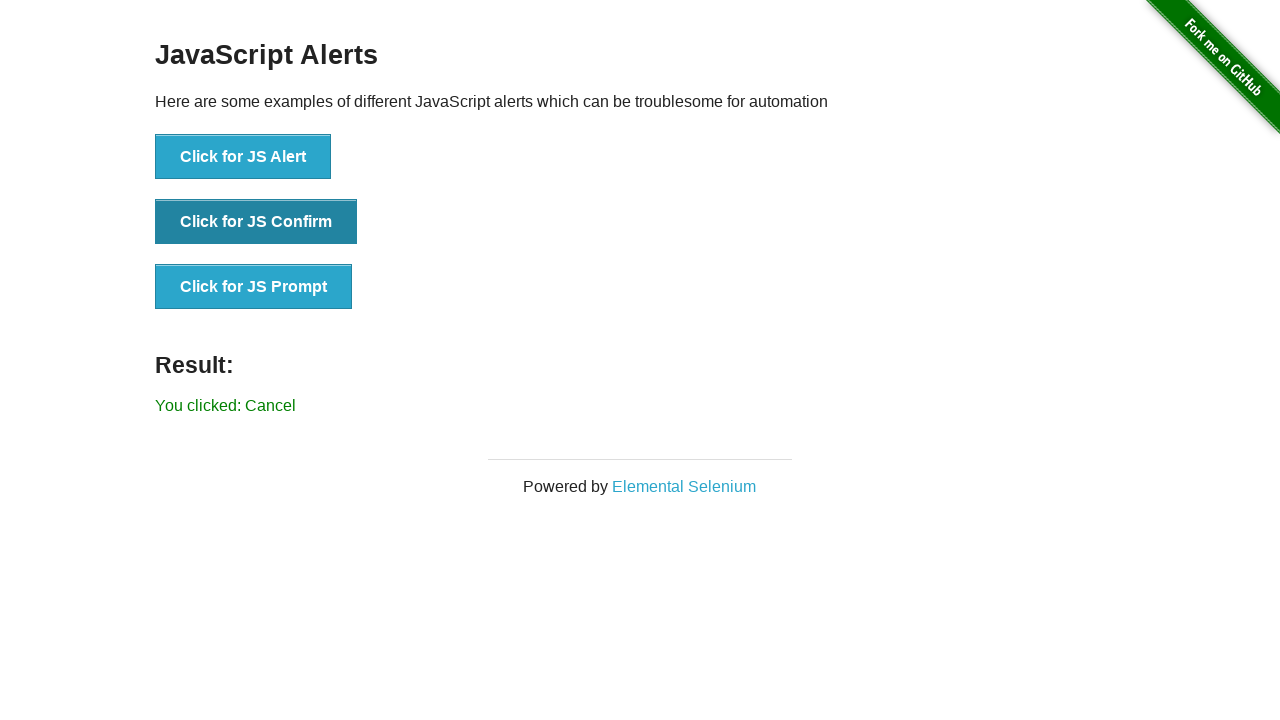

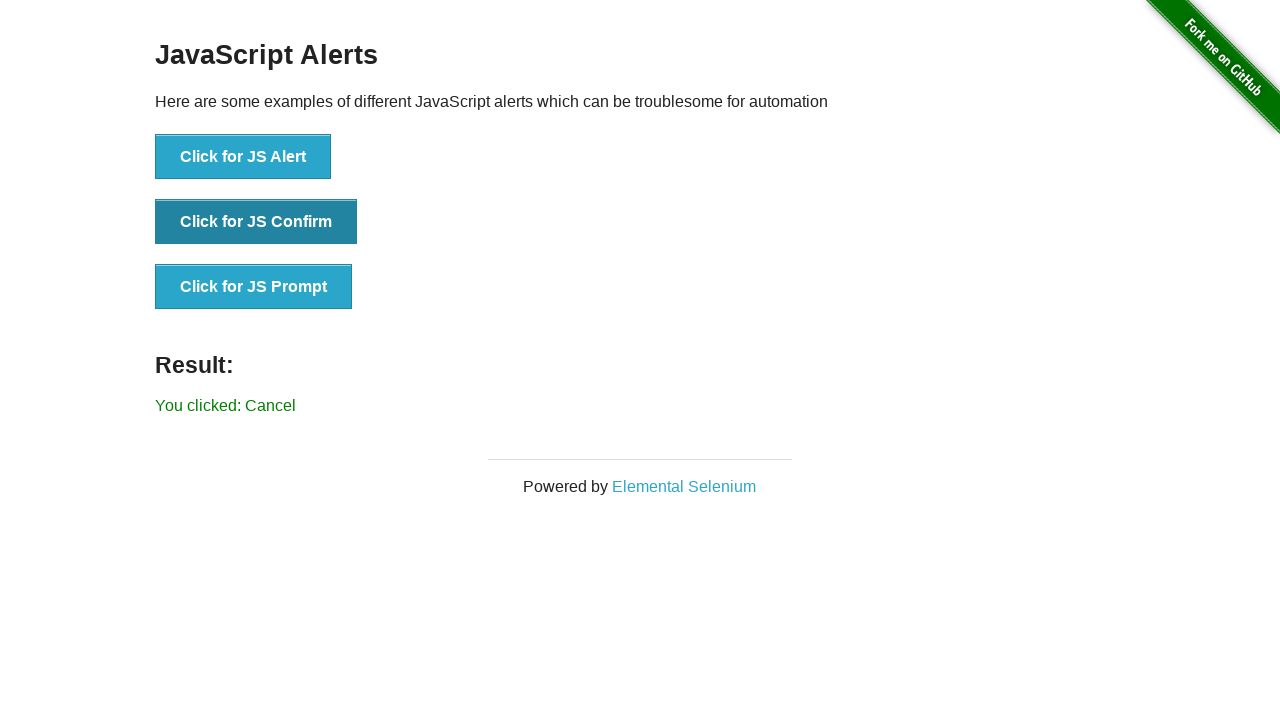